Tests that the restricted resizable box has a maximum size of 500x300 by dragging the resize handle to expand it beyond limits

Starting URL: https://demoqa.com/resizable

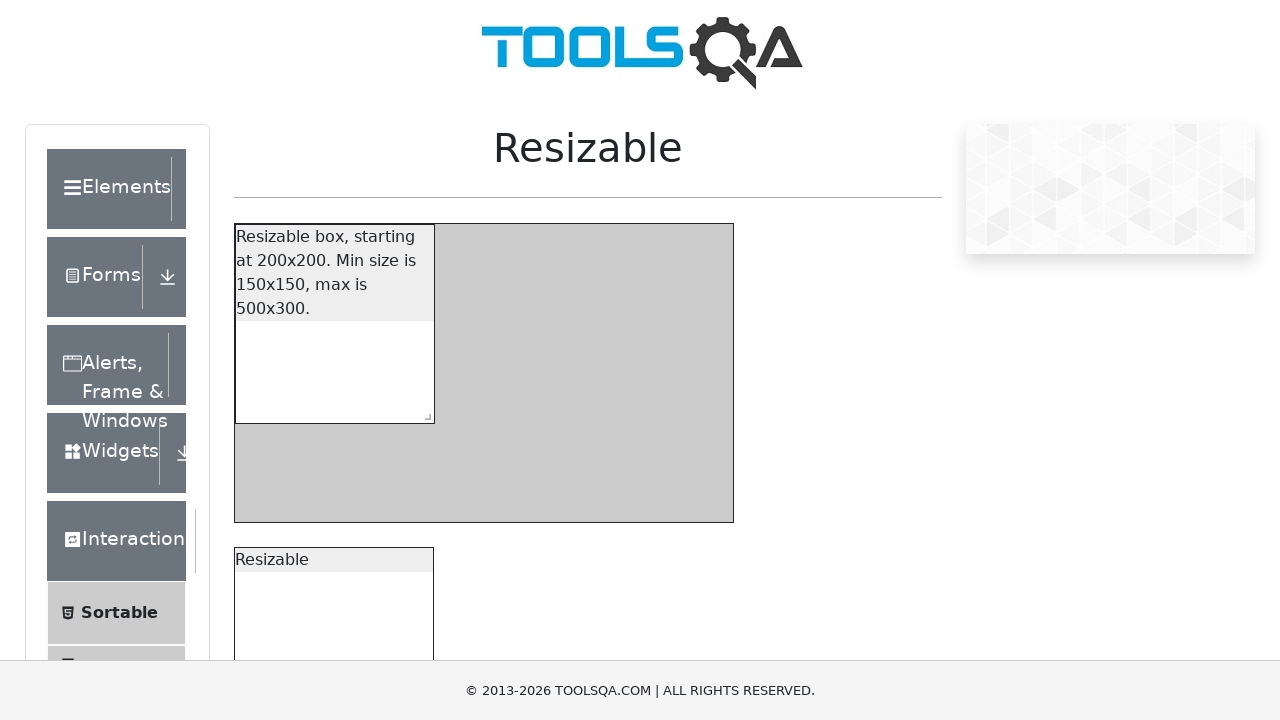

Located the restricted resizable box handler element
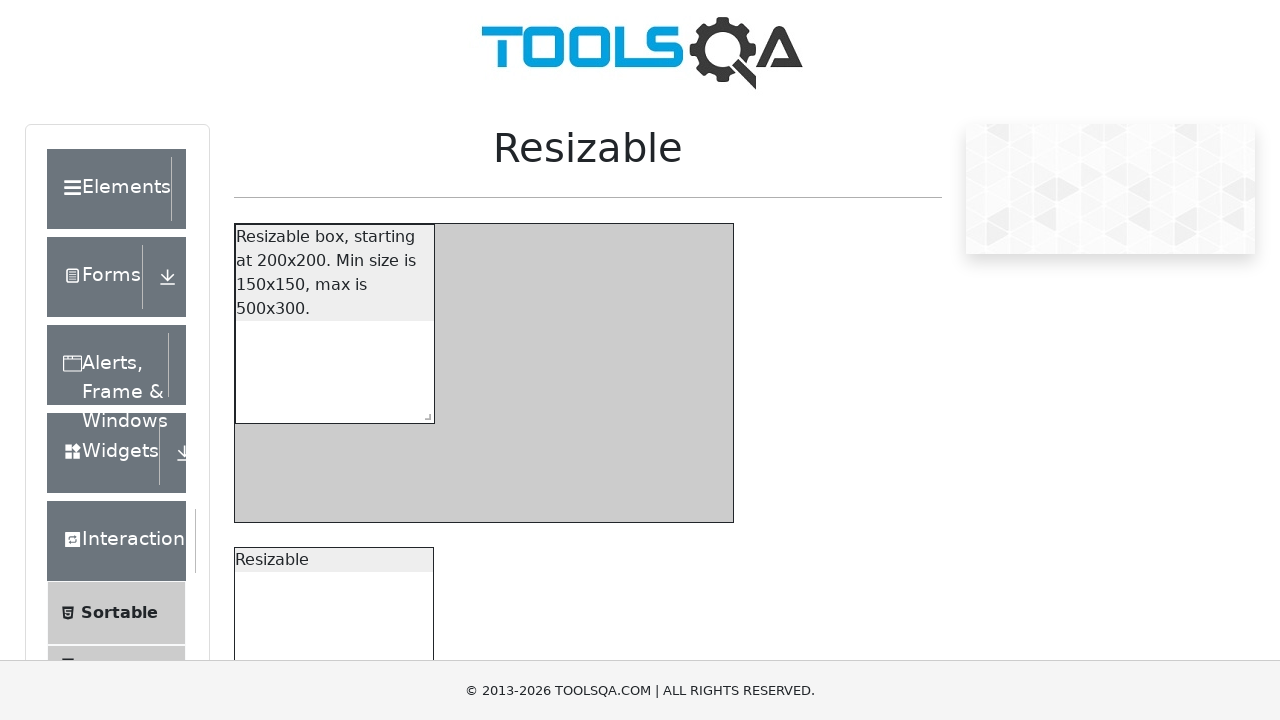

Located the restricted resizable box element
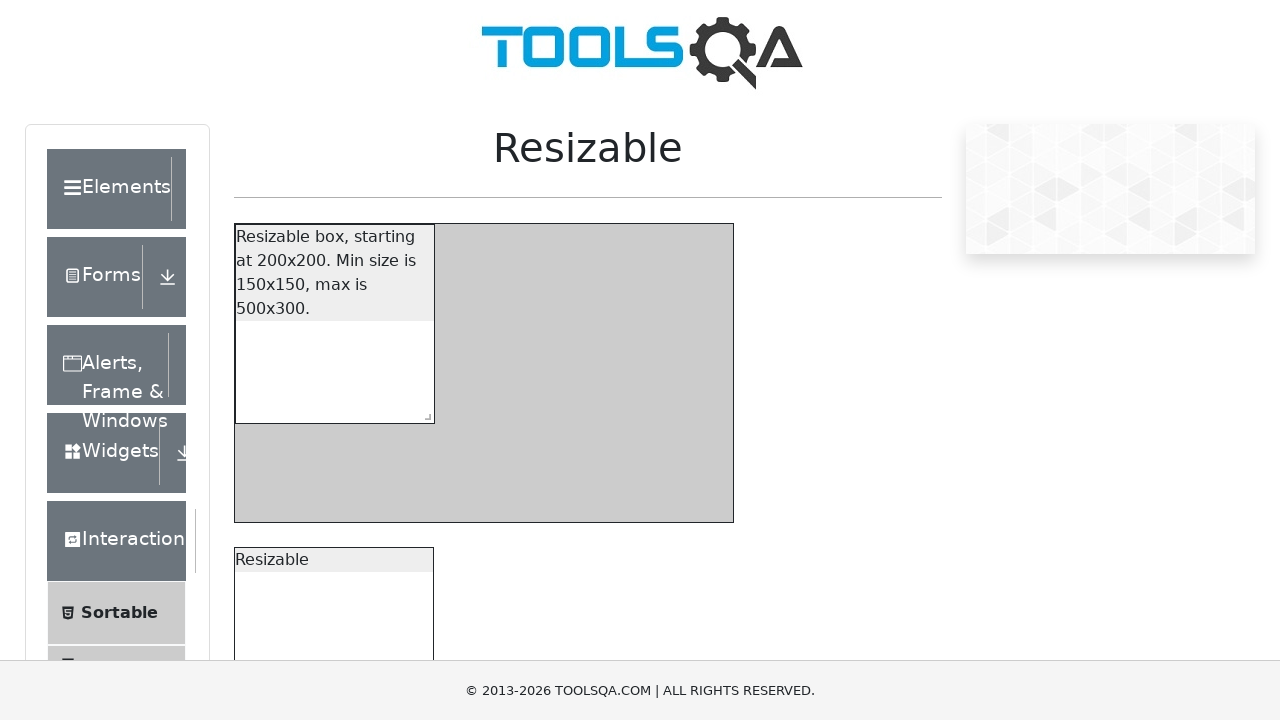

Scrolled the resize handler into view
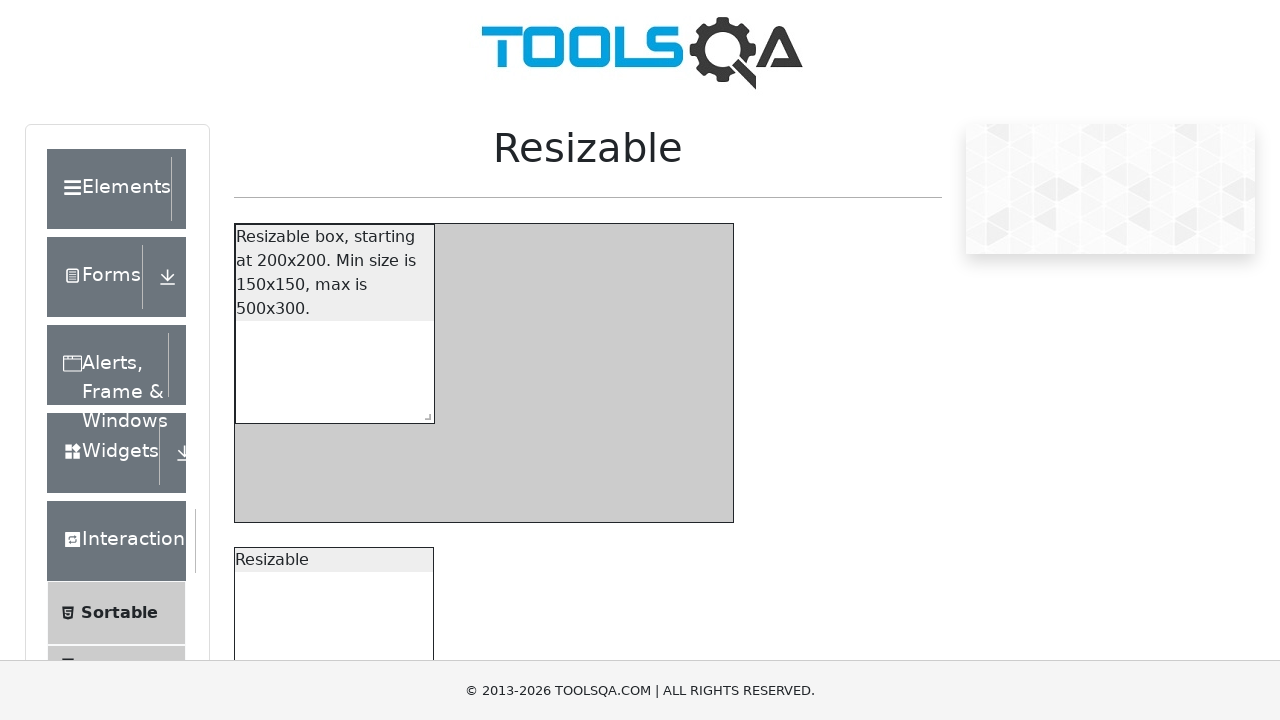

Dragged the resize handle to attempt expanding beyond maximum size (500x300) at (814, 603)
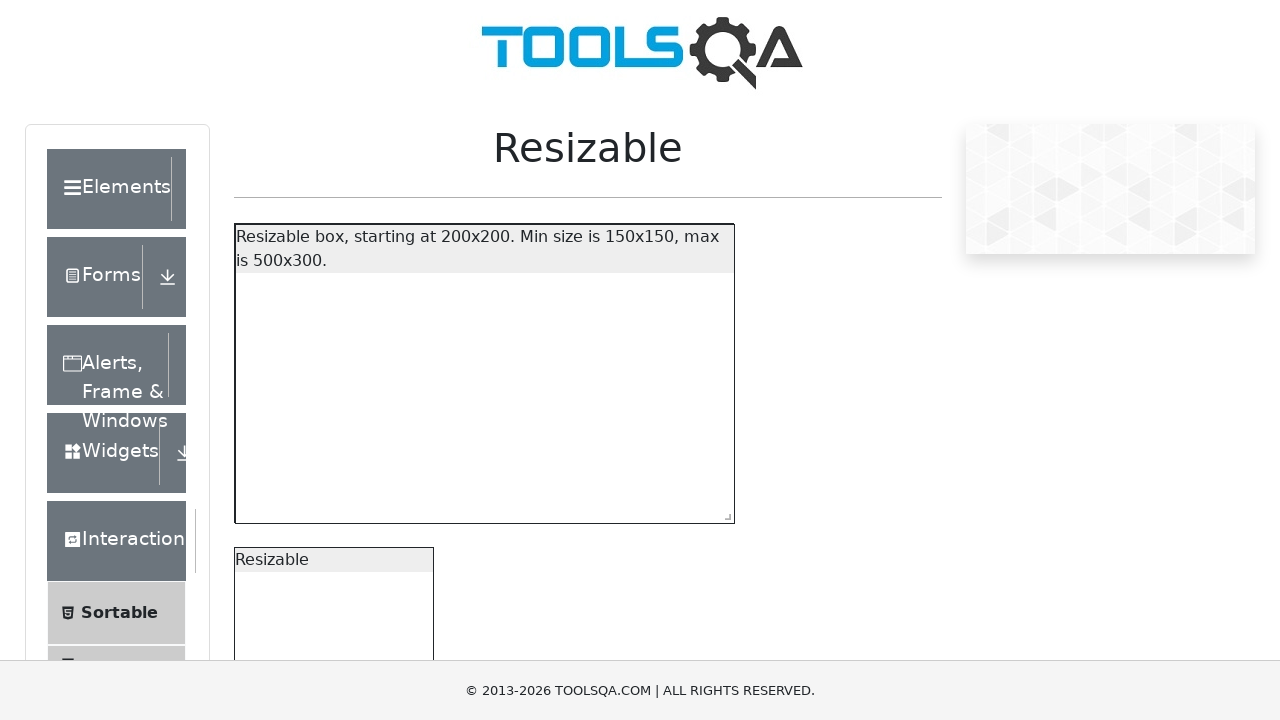

Retrieved the bounding box dimensions of the restricted resizable box
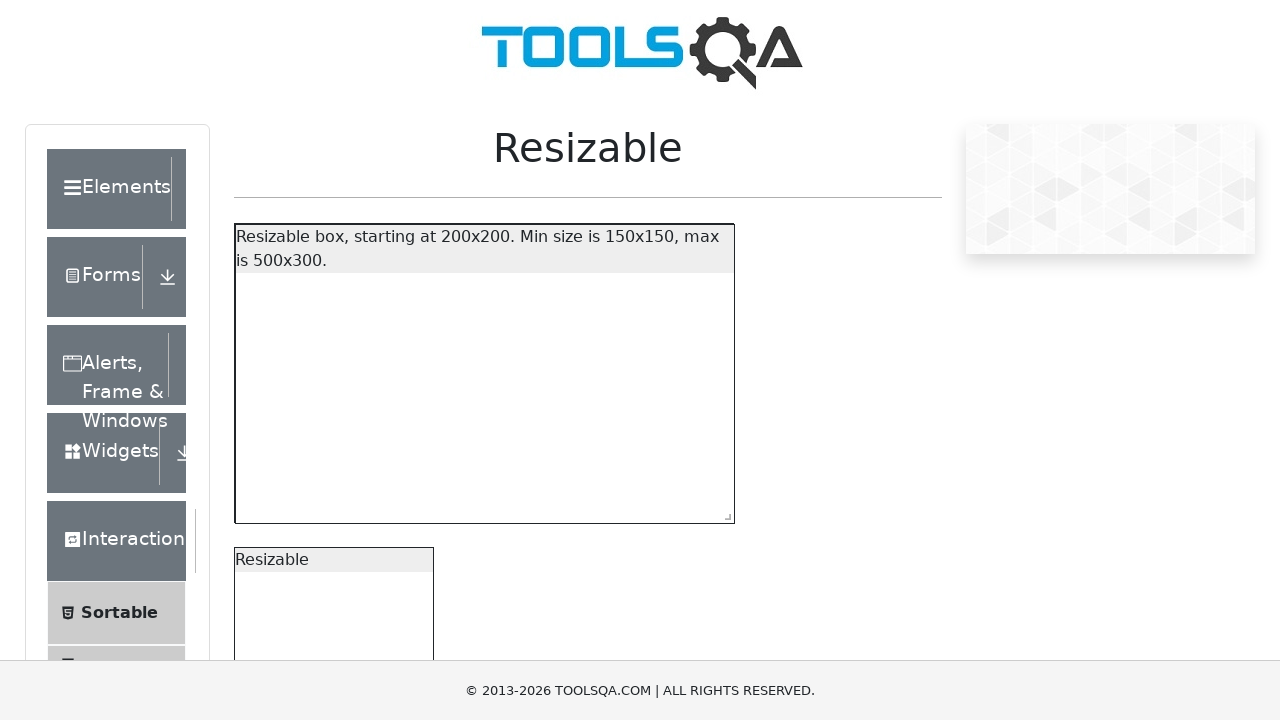

Verified the box is constrained to maximum 500x300 (actual: 500x300)
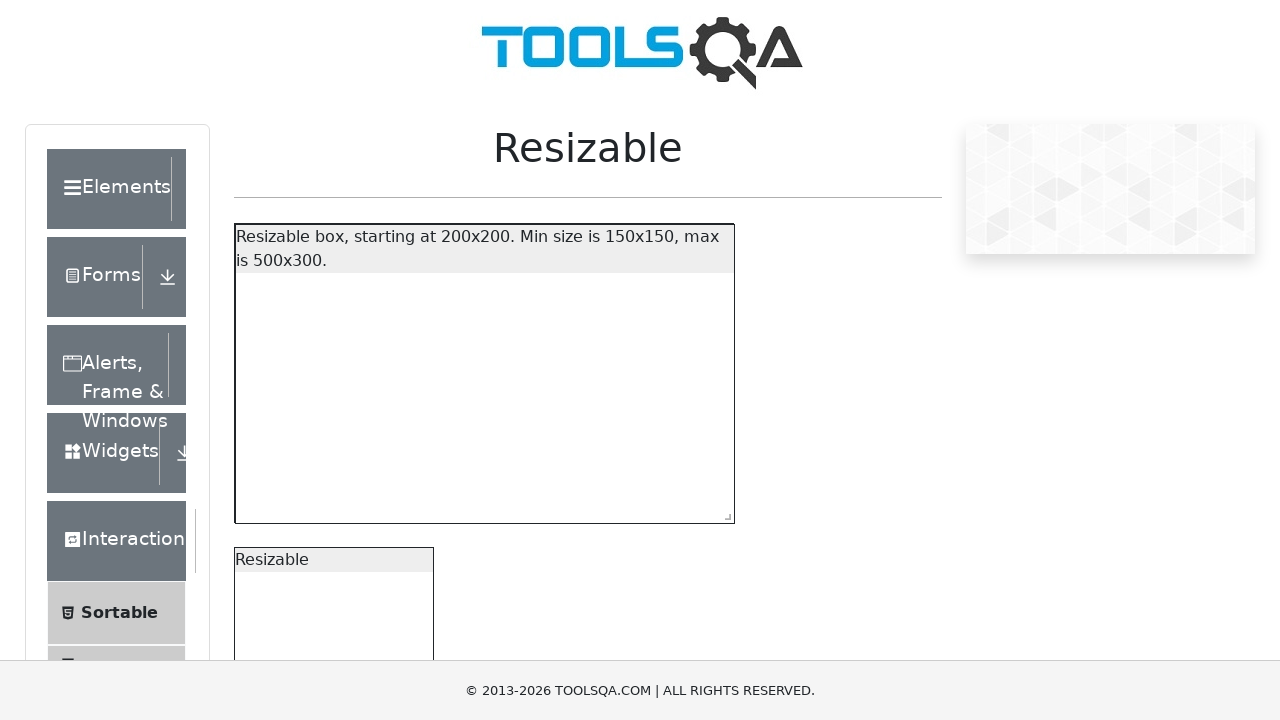

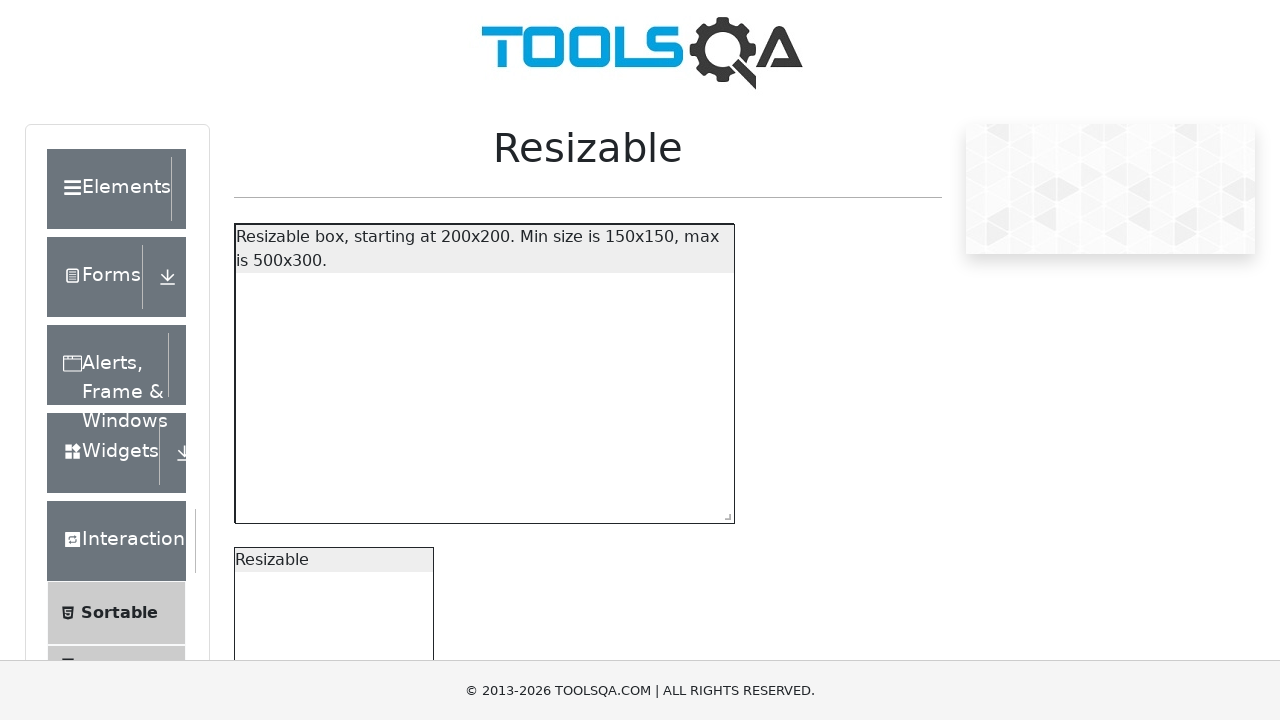